Navigates to AJIO homepage and waits for page to load

Starting URL: https://www.ajio.com/

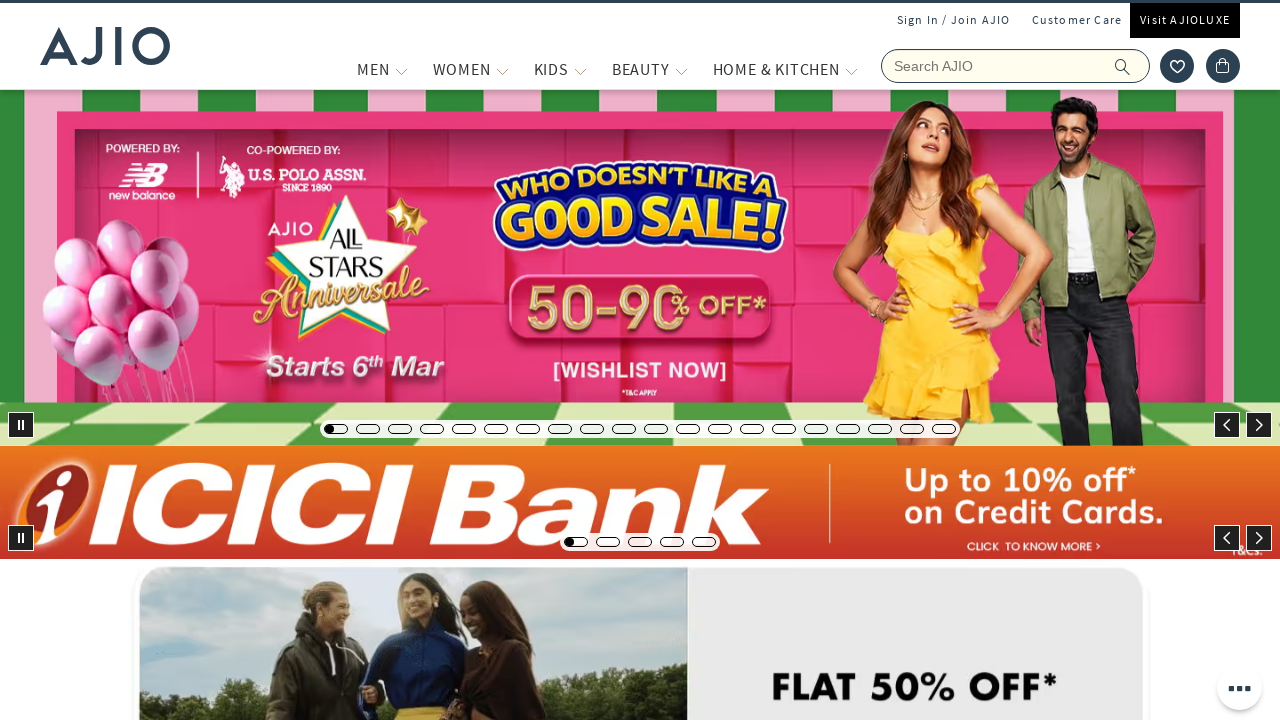

AJIO homepage DOM content loaded
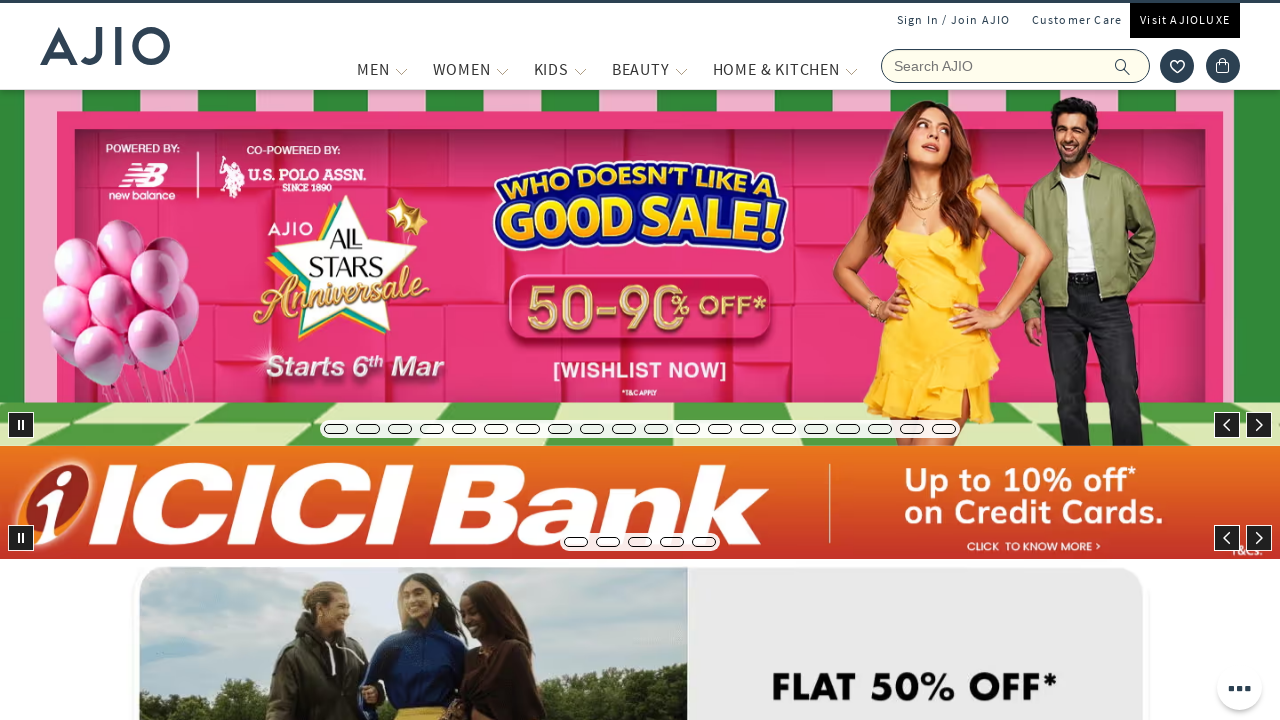

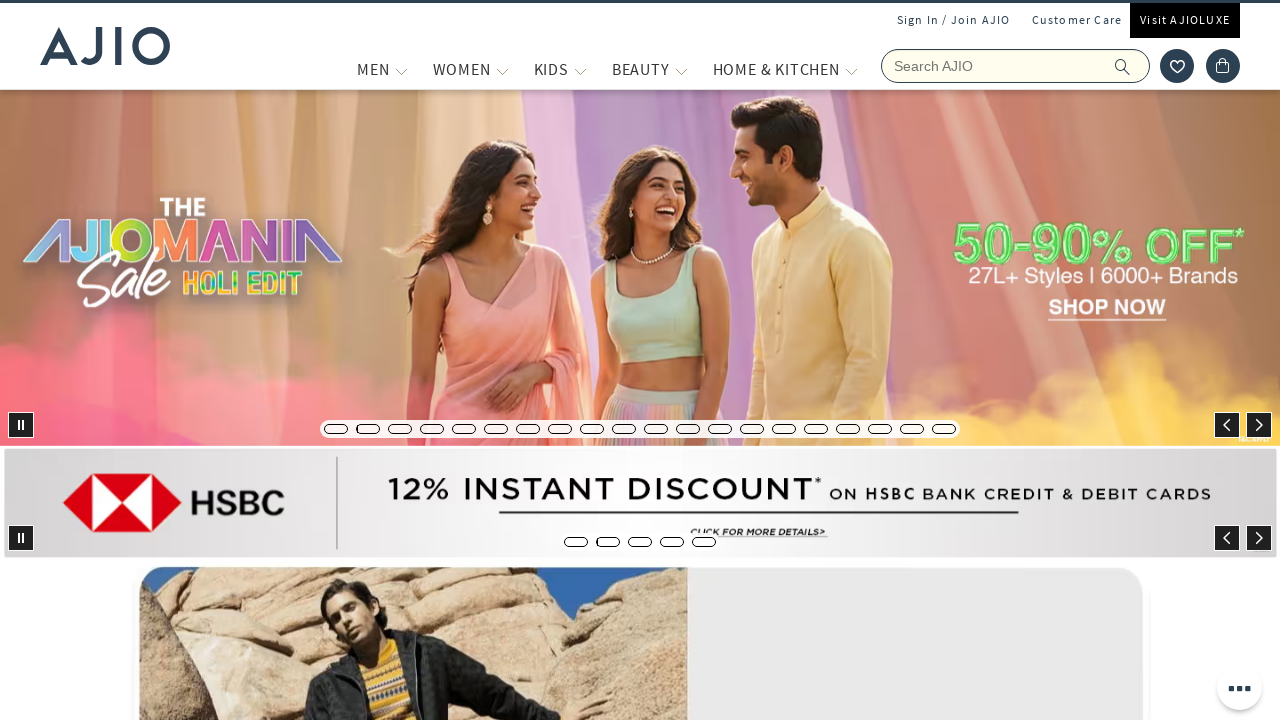